Tests mouse hover functionality by hovering over a select element

Starting URL: https://testautomationpractice.blogspot.com

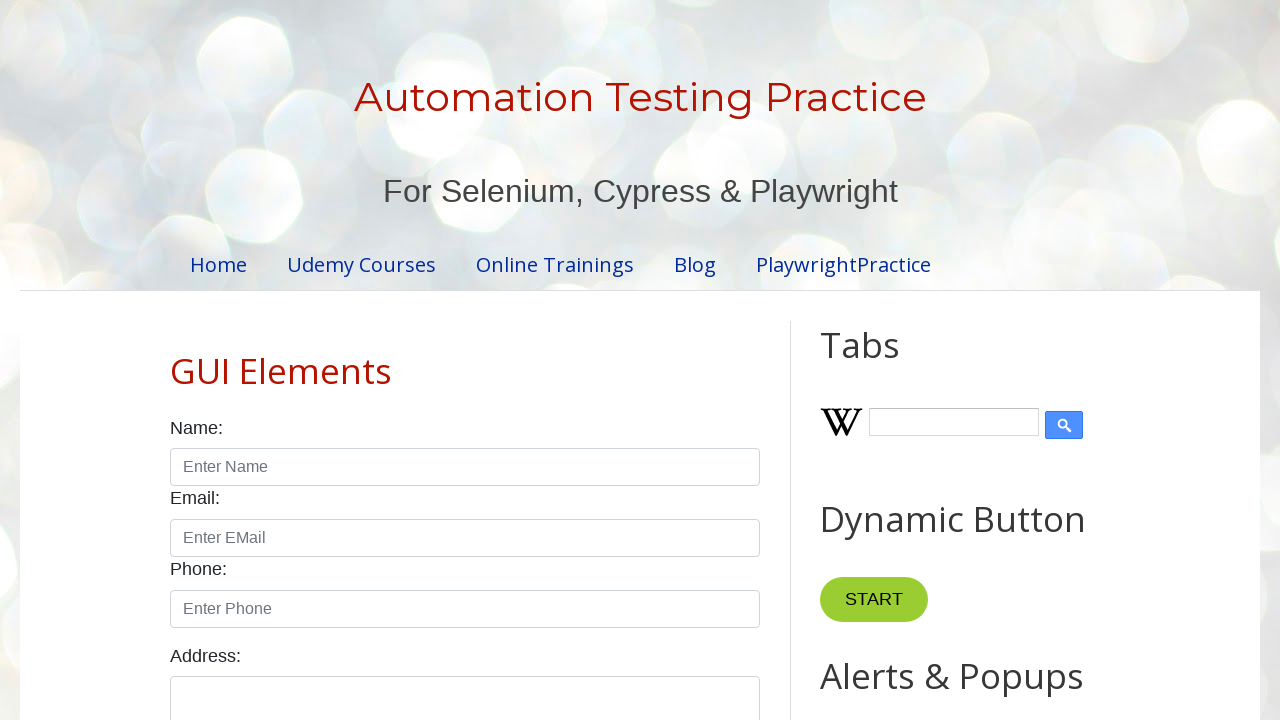

Hovered over colors dropdown element at (465, 360) on #colors
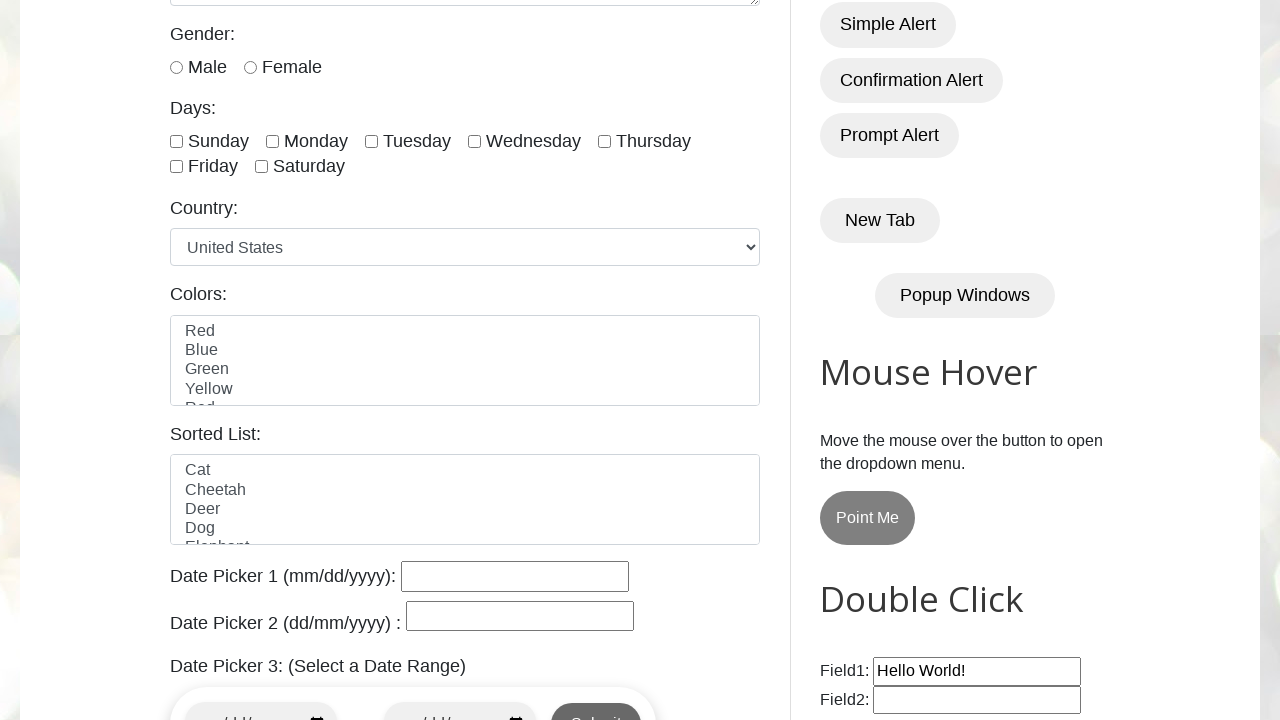

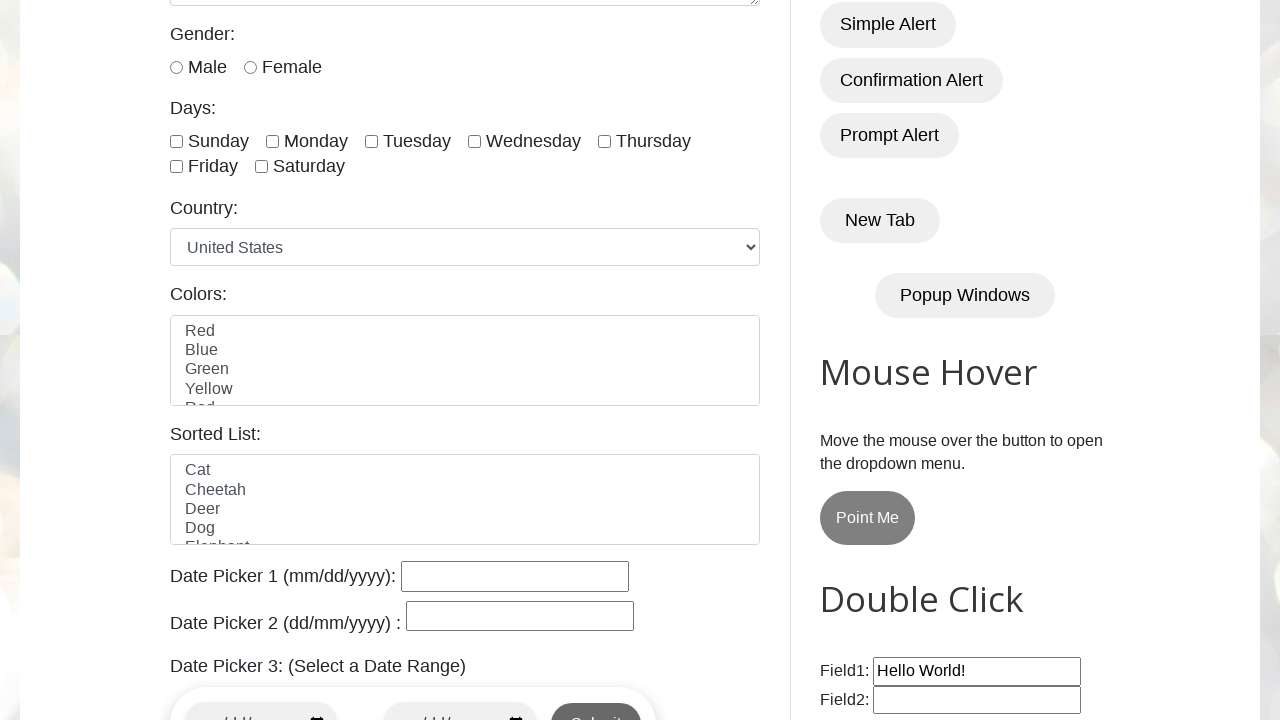